Tests a large table page by scrolling to elements, maximizing window, and verifying the last cell value in a 50x50 table.

Starting URL: https://the-internet.herokuapp.com/large

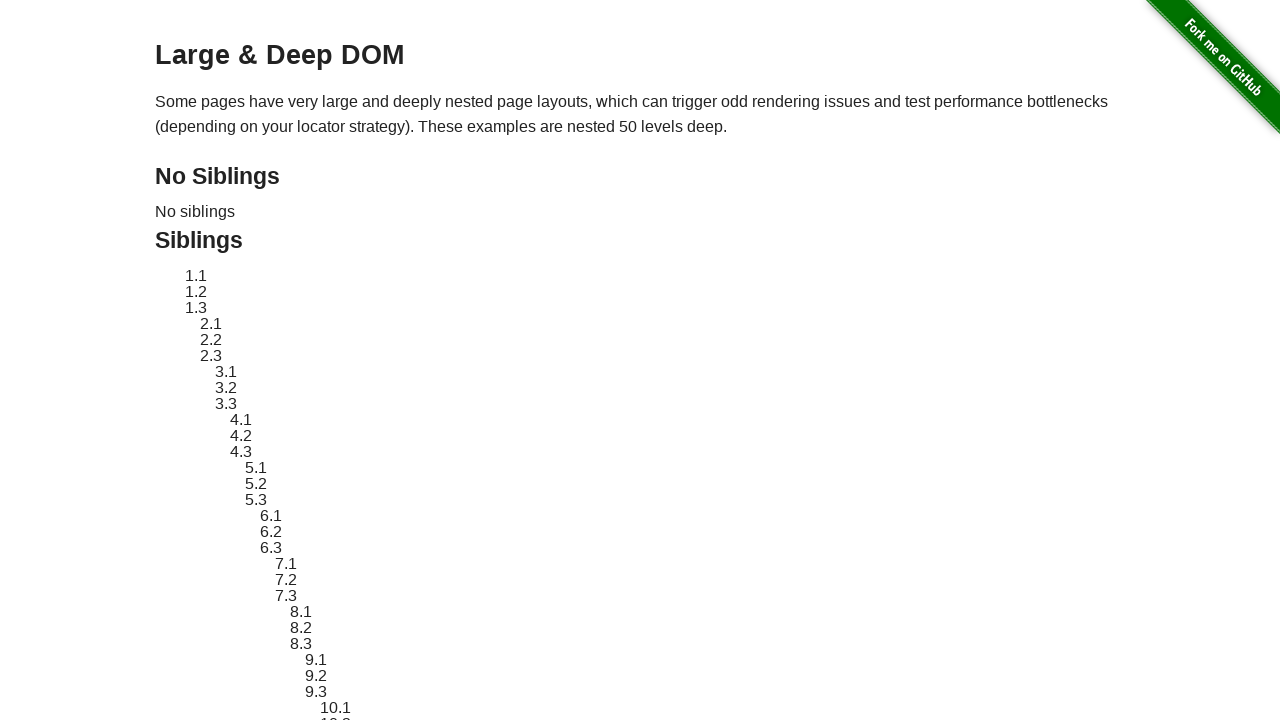

Scrolled to page footer element
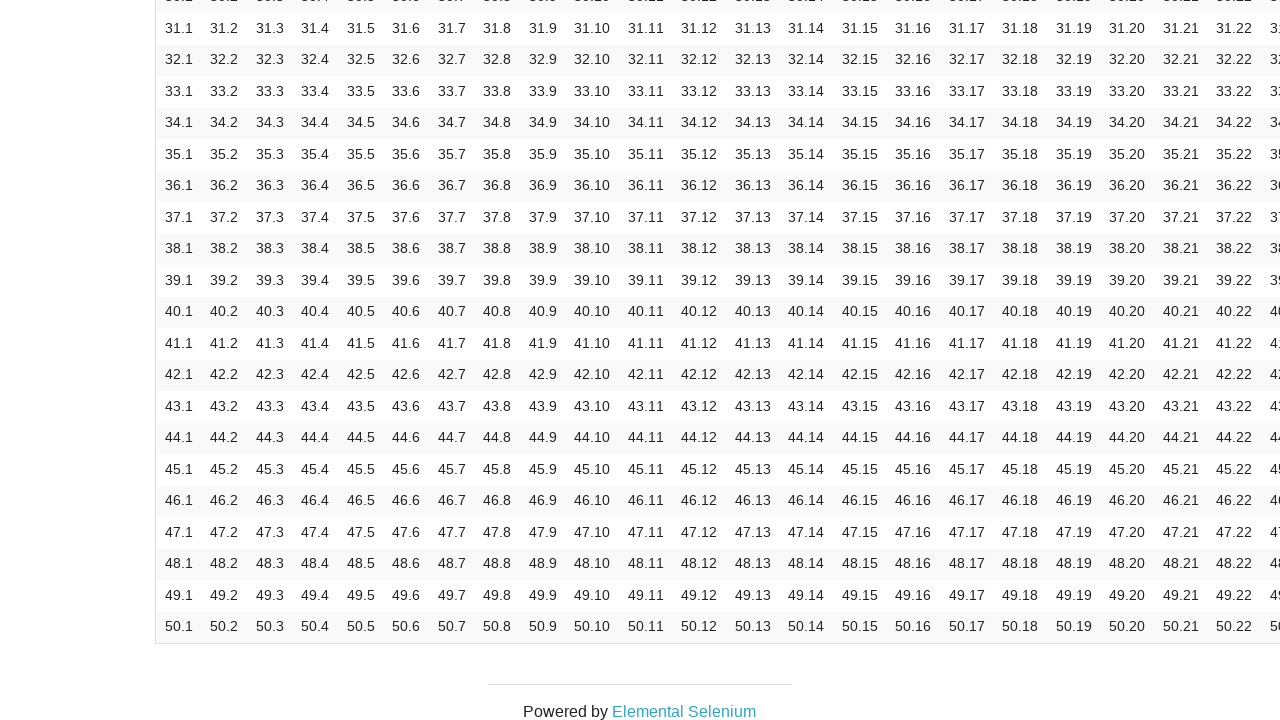

Located the last cell (row 50, column 50) in the 50x50 table
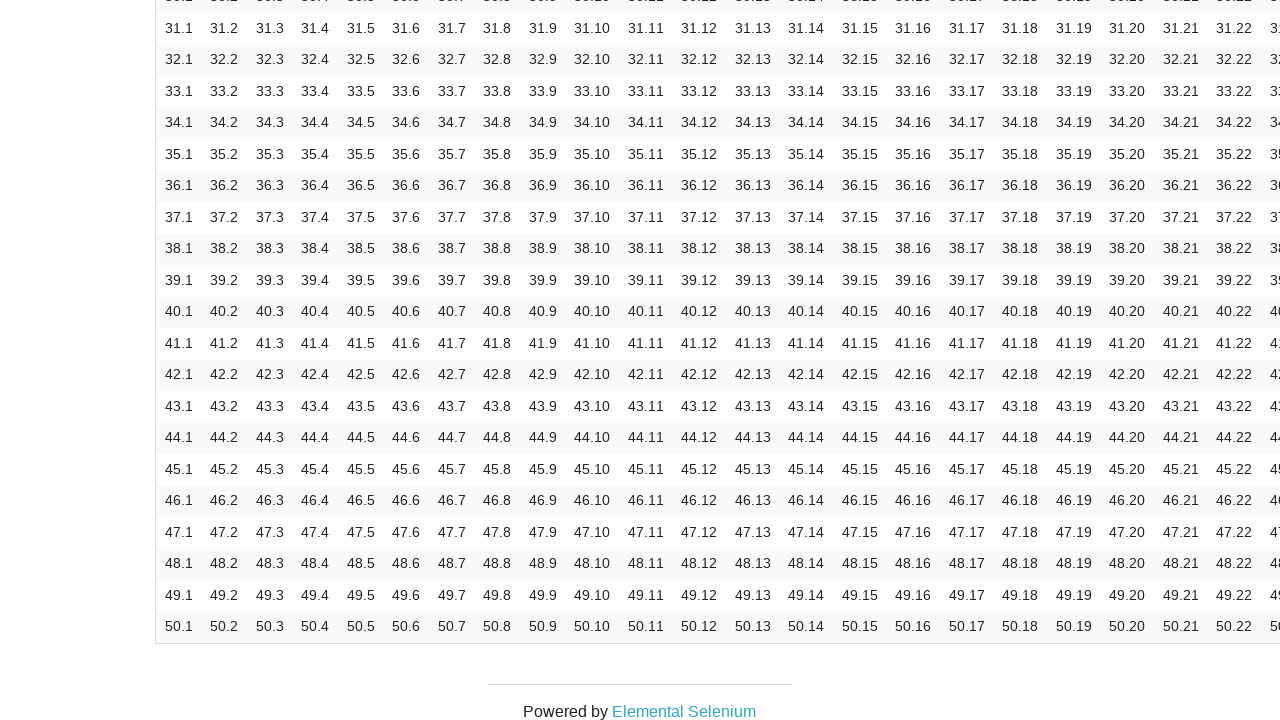

Scrolled to the last table cell to bring it into view
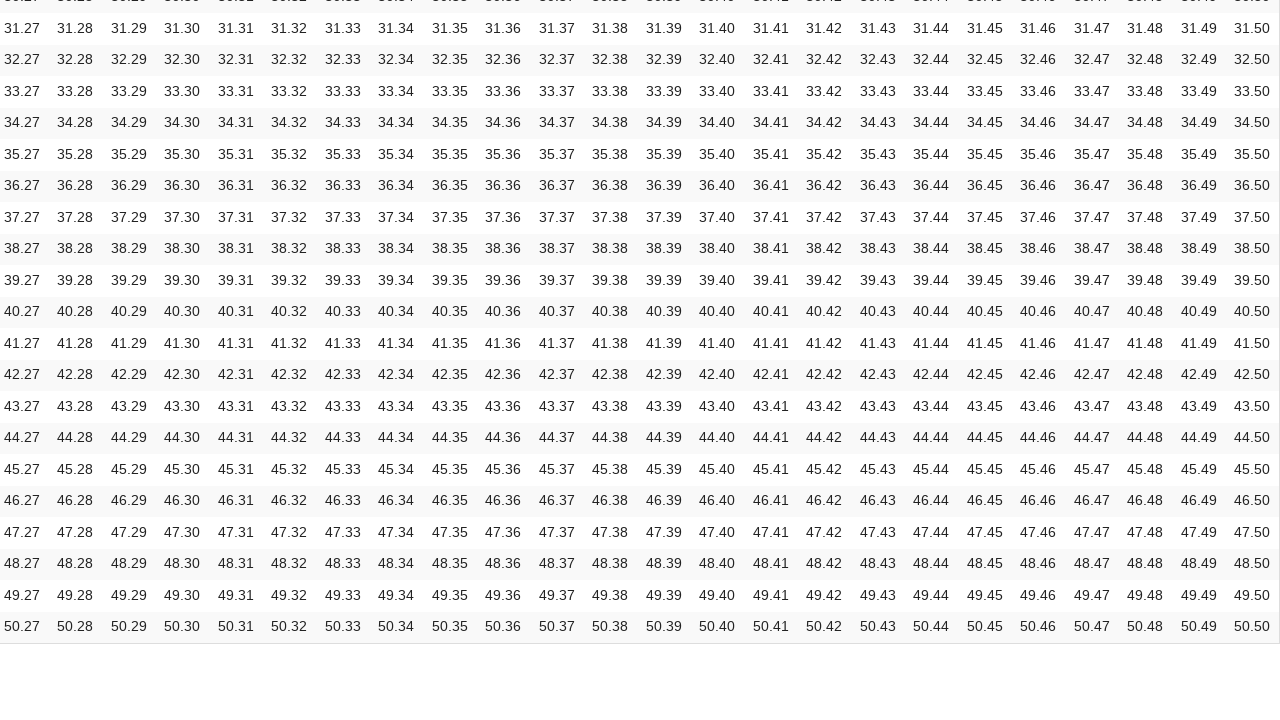

Waited for the last table cell to be ready
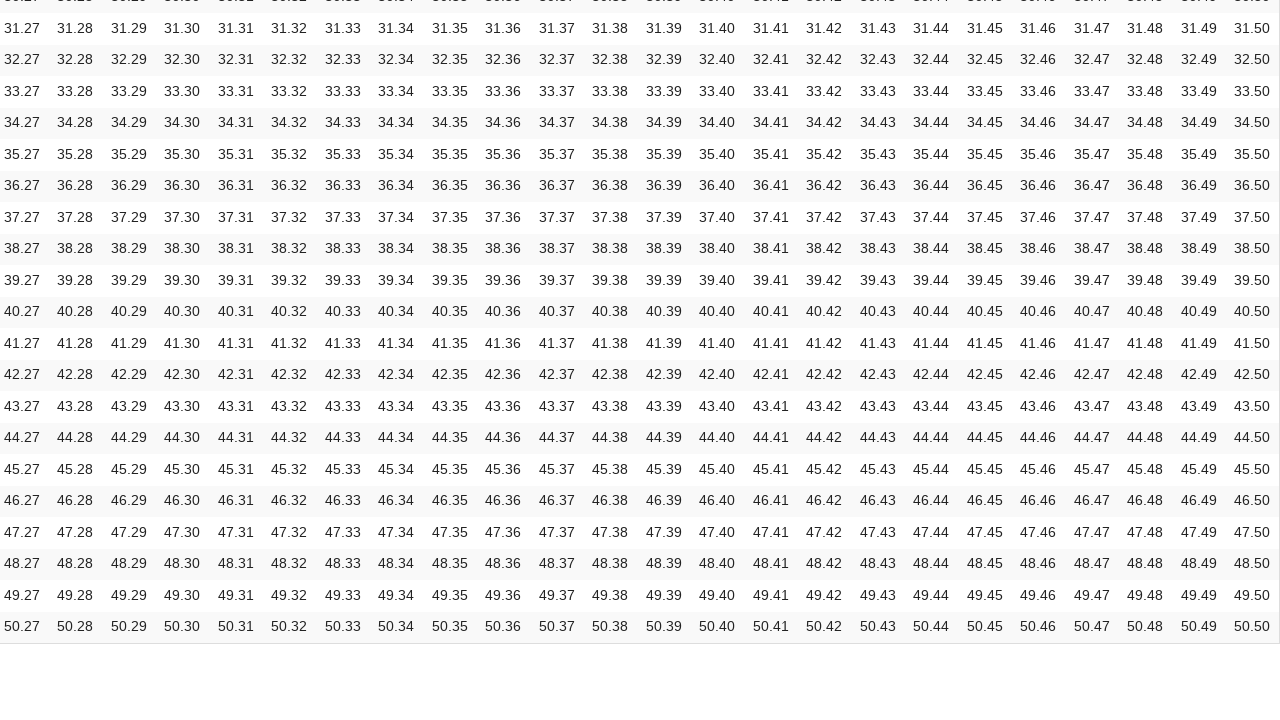

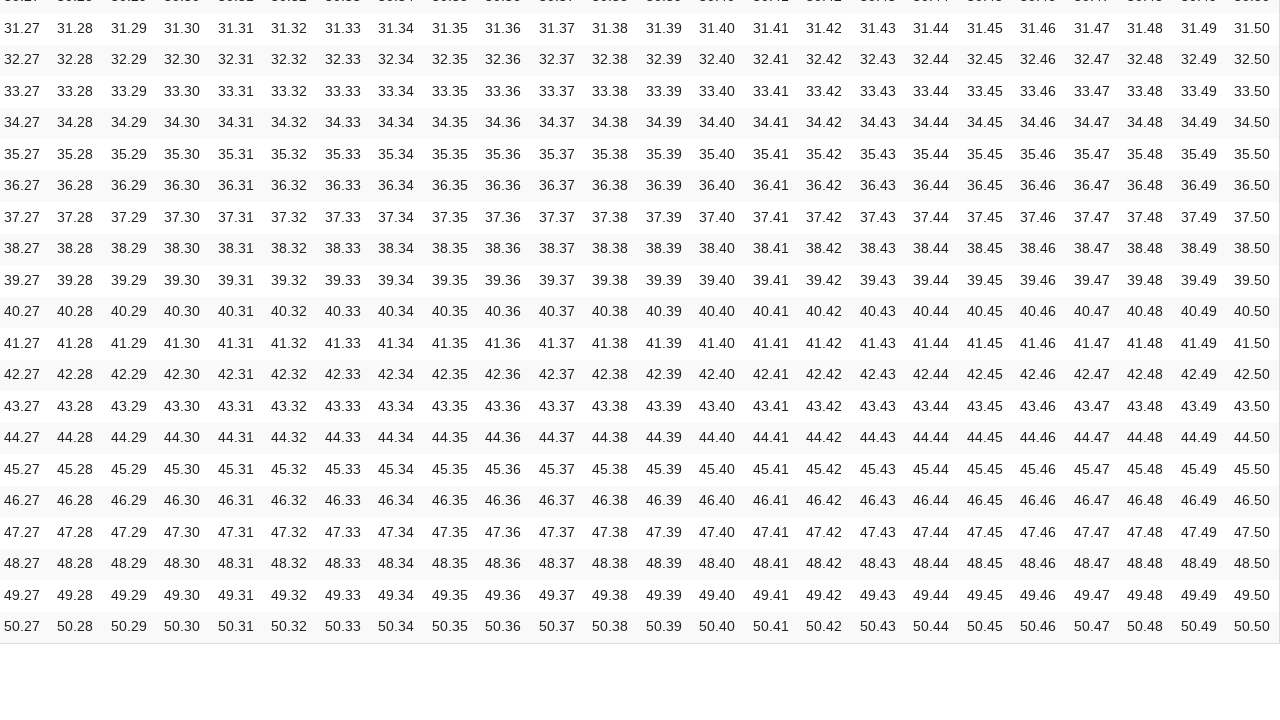